Tests a math challenge form by reading an input value from the page, calculating a mathematical result using logarithm and sine functions, filling in the answer, checking required checkboxes, and submitting the form.

Starting URL: http://suninjuly.github.io/math.html

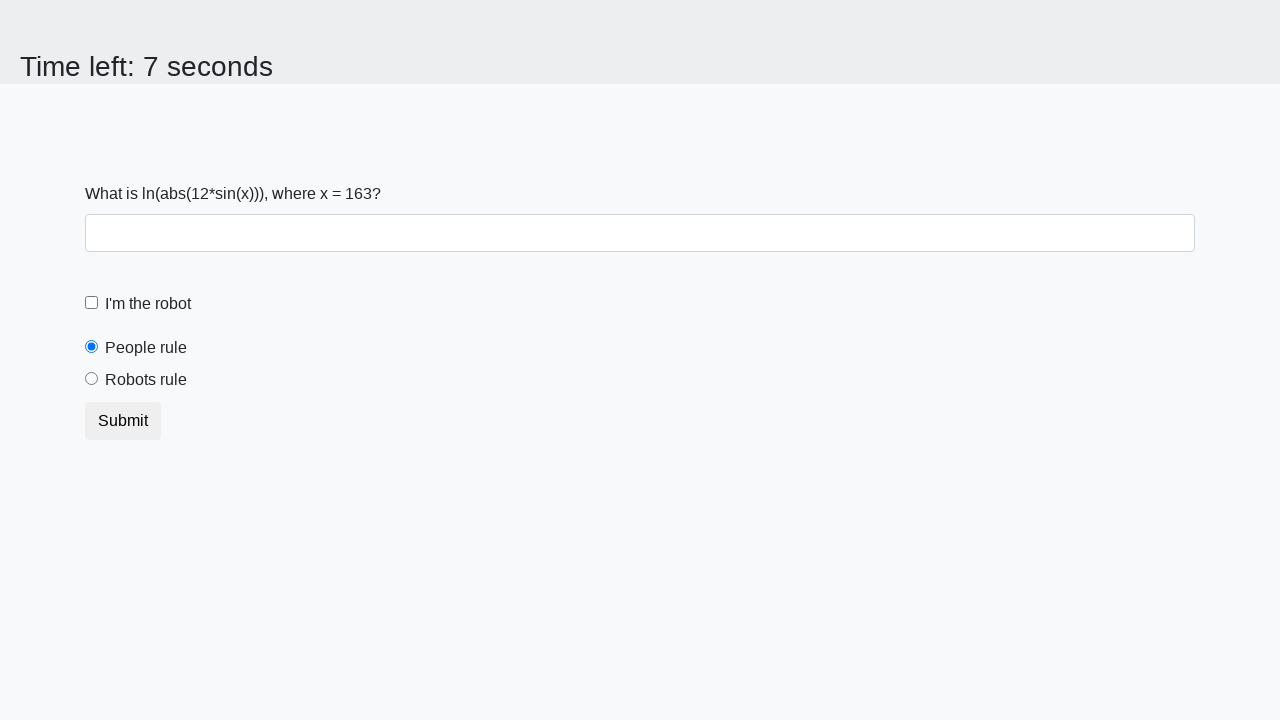

Located and read the x value from #input_value element
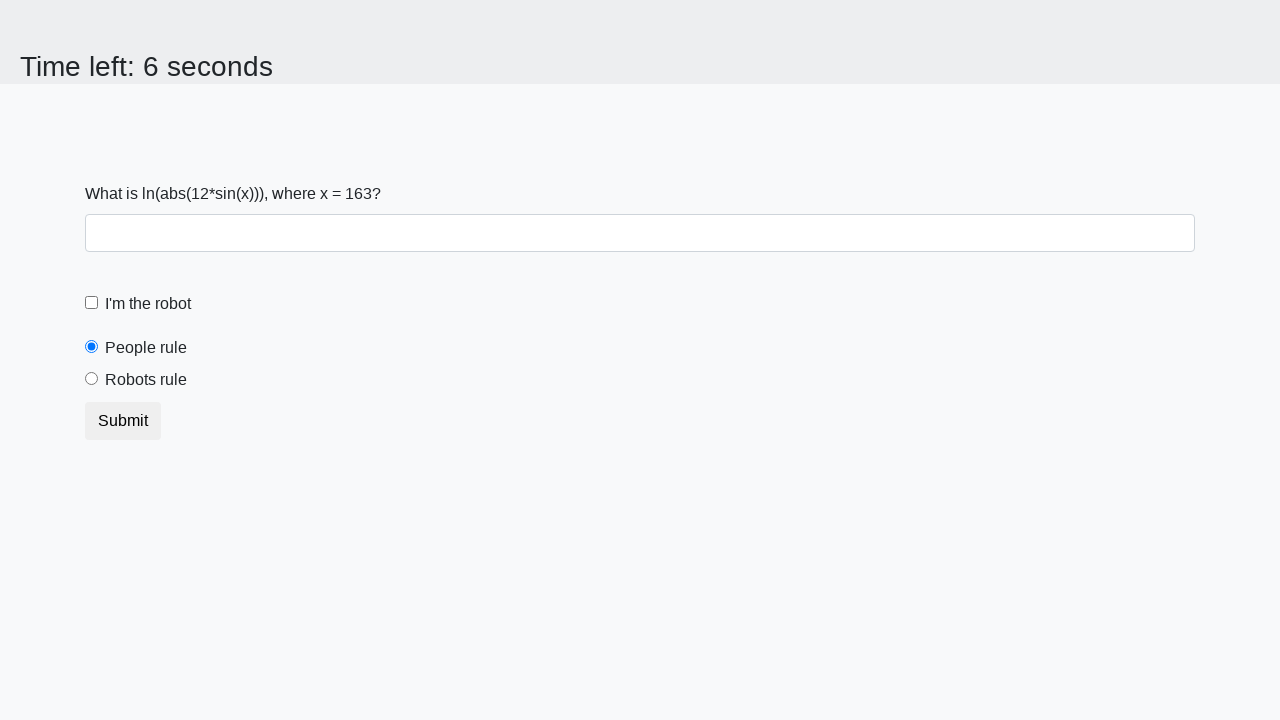

Calculated the answer using logarithm and sine functions
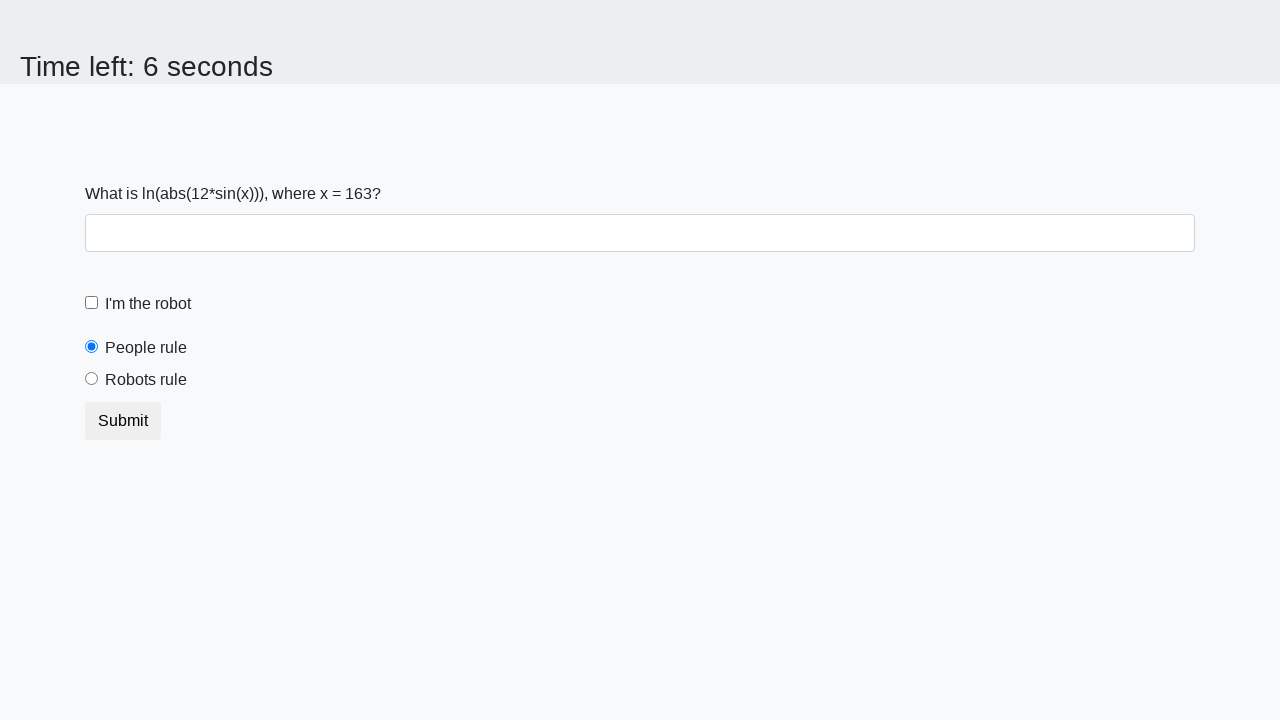

Filled the answer field with the calculated result on .form-control
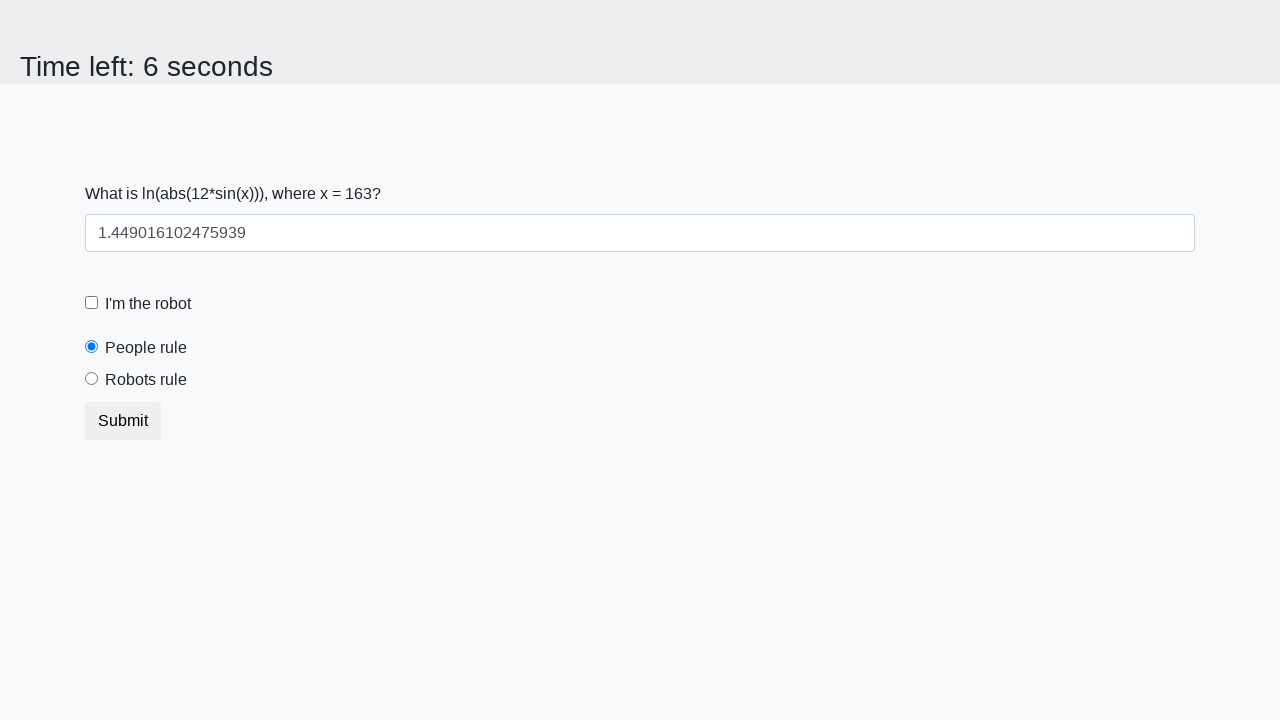

Checked the robot checkbox at (92, 303) on #robotCheckbox
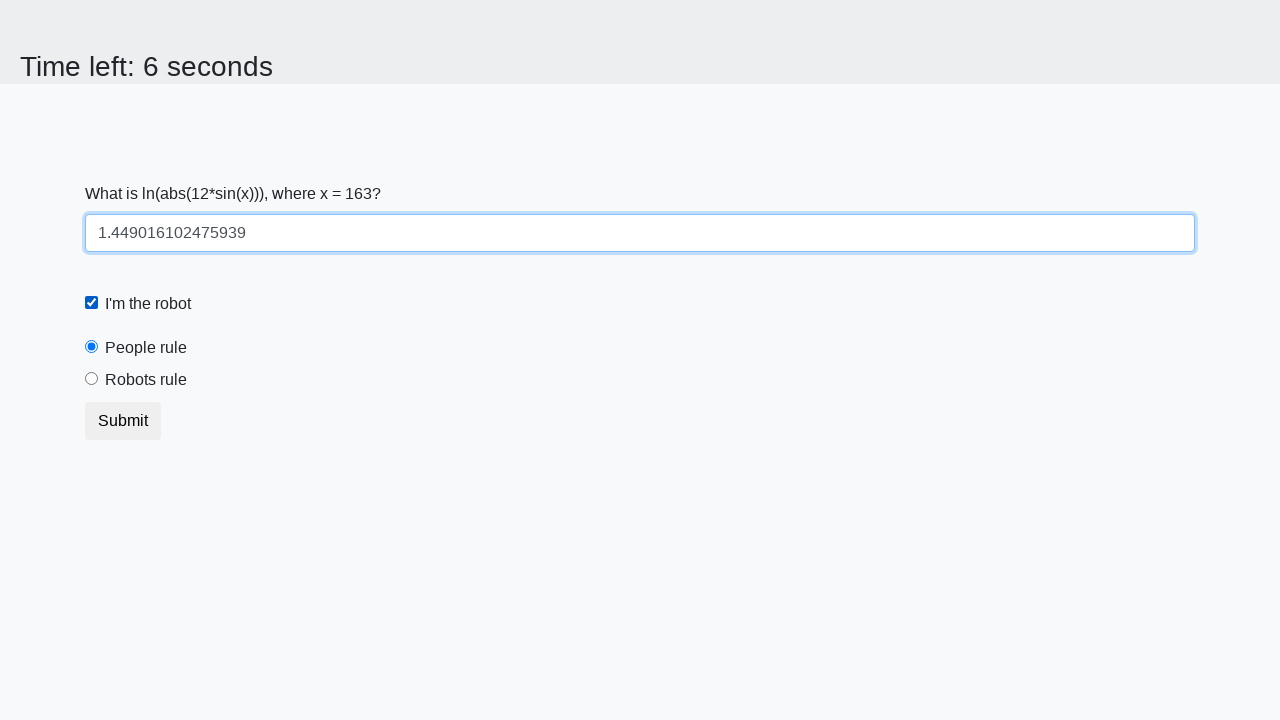

Checked the robots rule checkbox at (92, 379) on #robotsRule
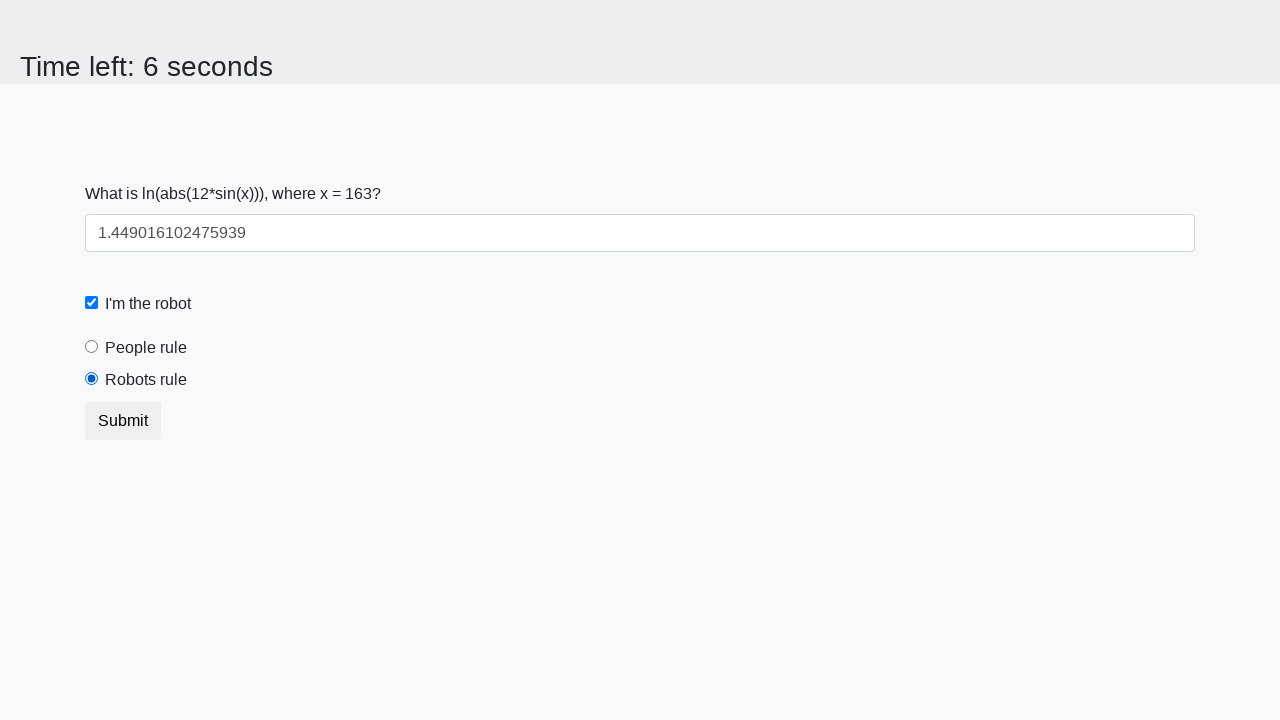

Clicked the submit button to submit the form at (123, 421) on button.btn
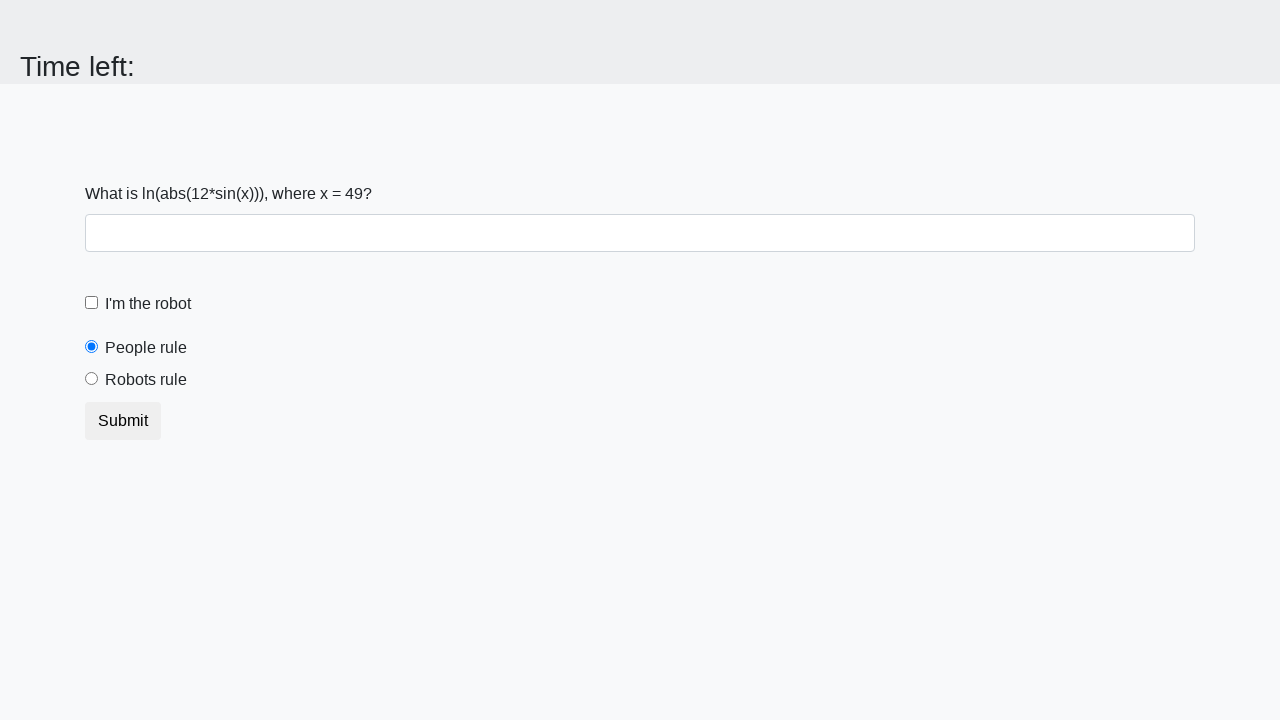

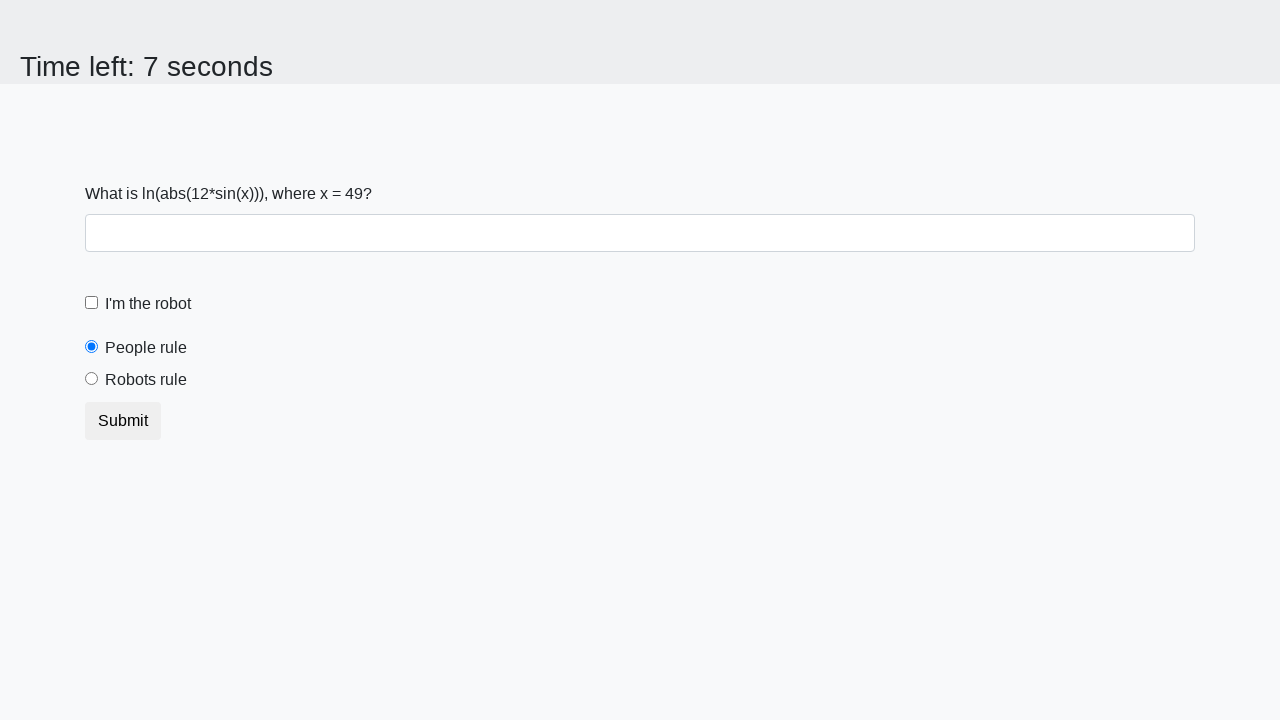